Navigates to the CNBC homepage and verifies the page loads by checking the current URL

Starting URL: https://www.cnbc.com/

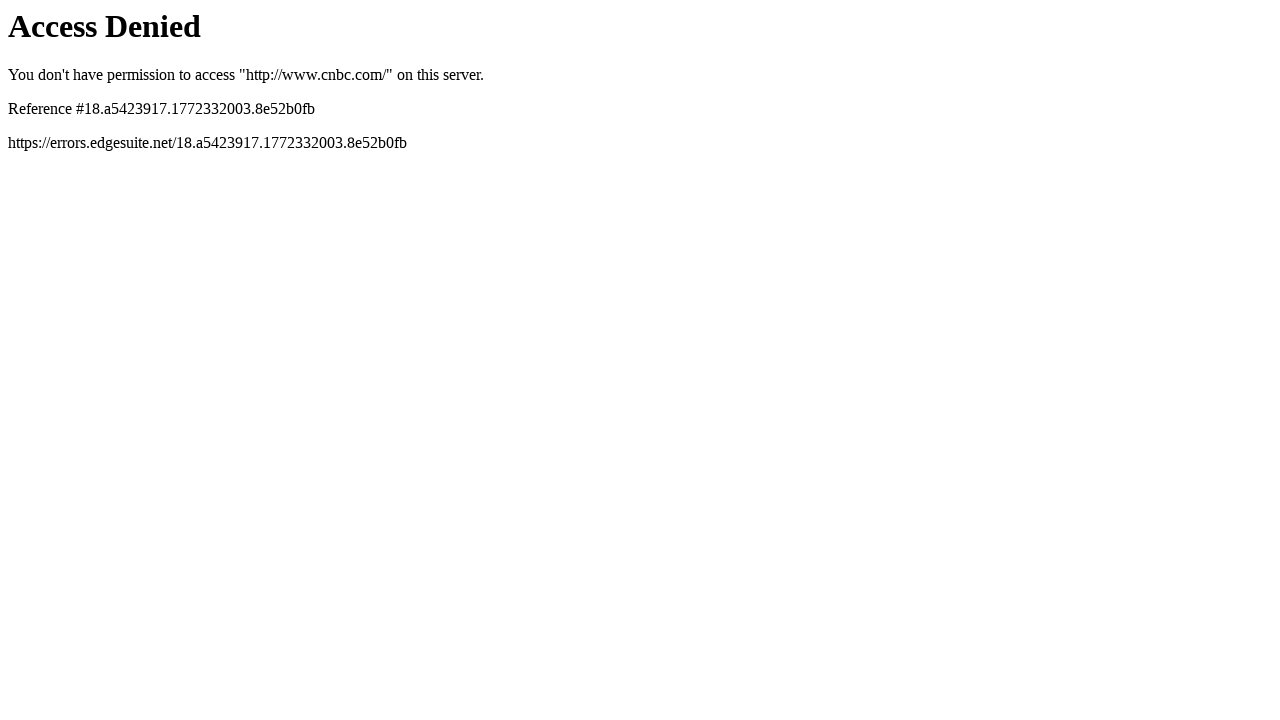

Set viewport size to 1920x1080
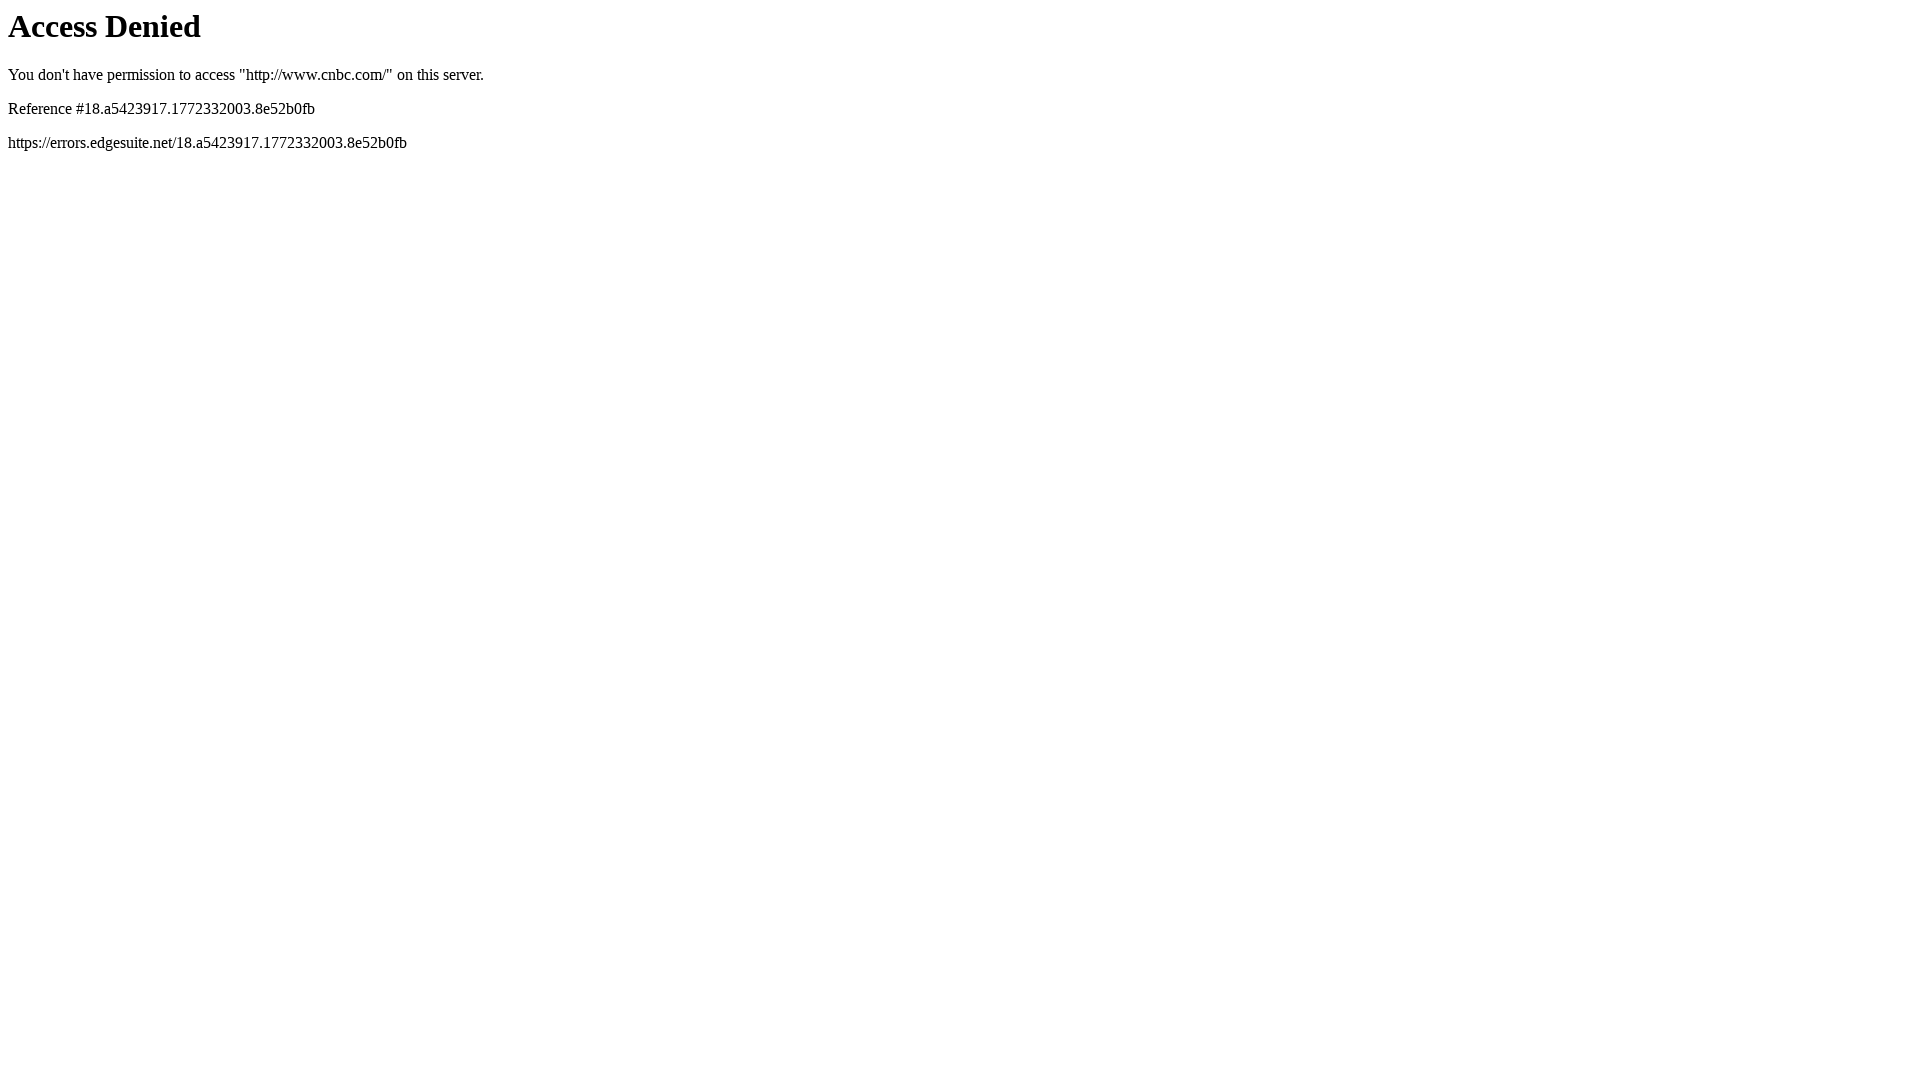

Waited for page to reach domcontentloaded state
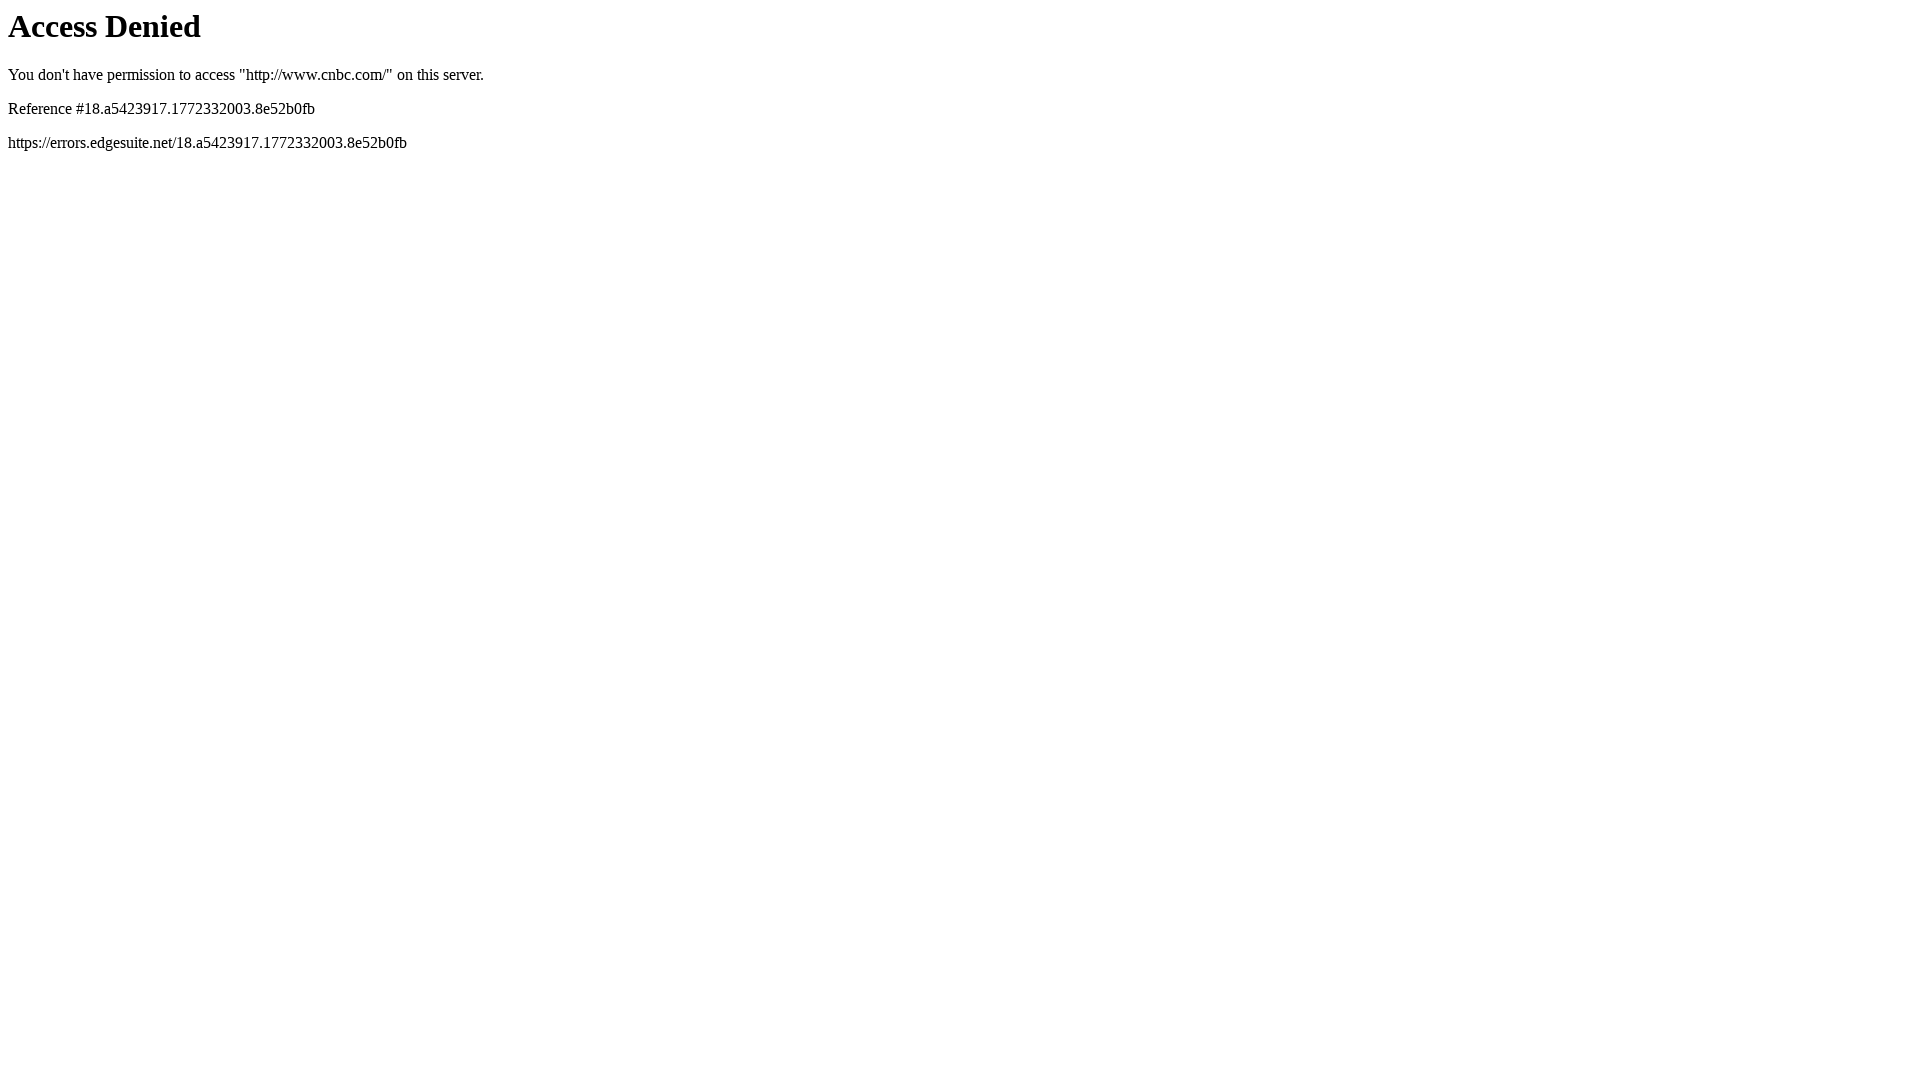

Retrieved current URL from page
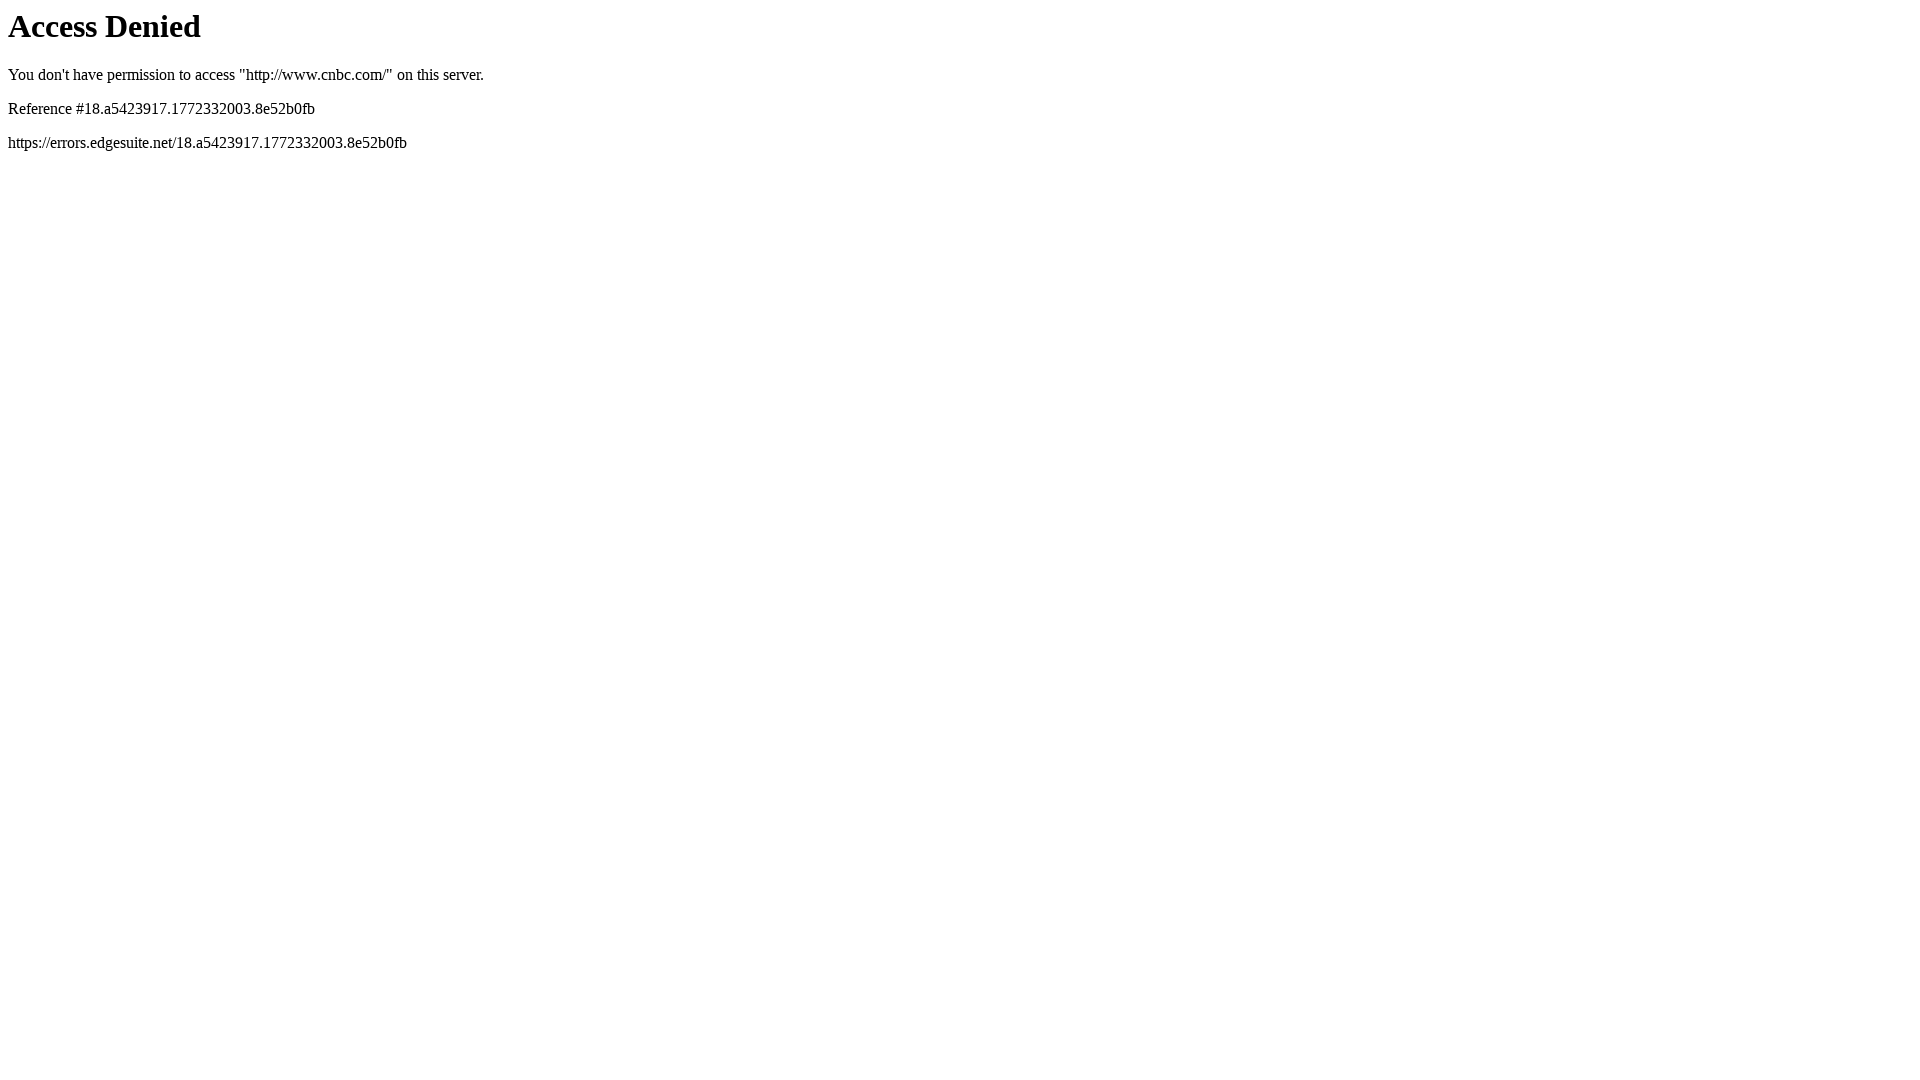

Verified CNBC homepage loaded at URL: https://www.cnbc.com/
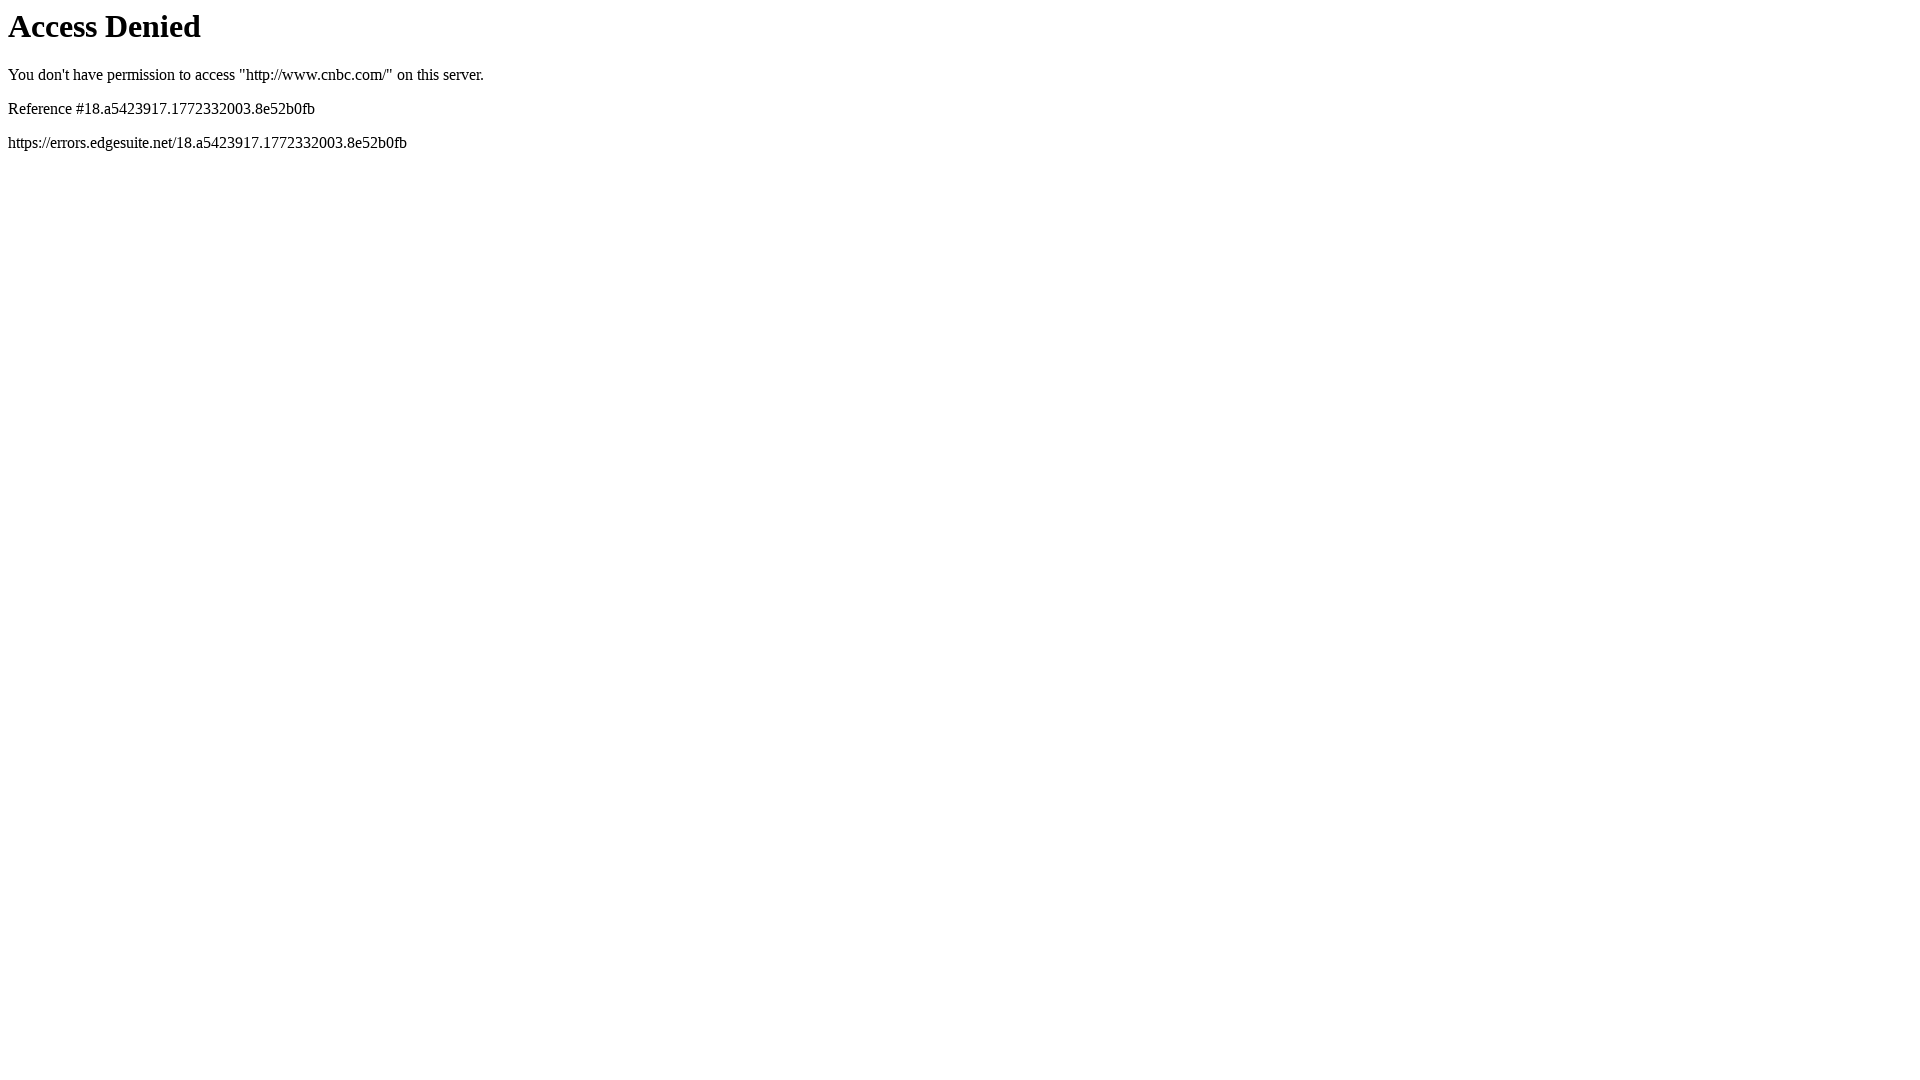

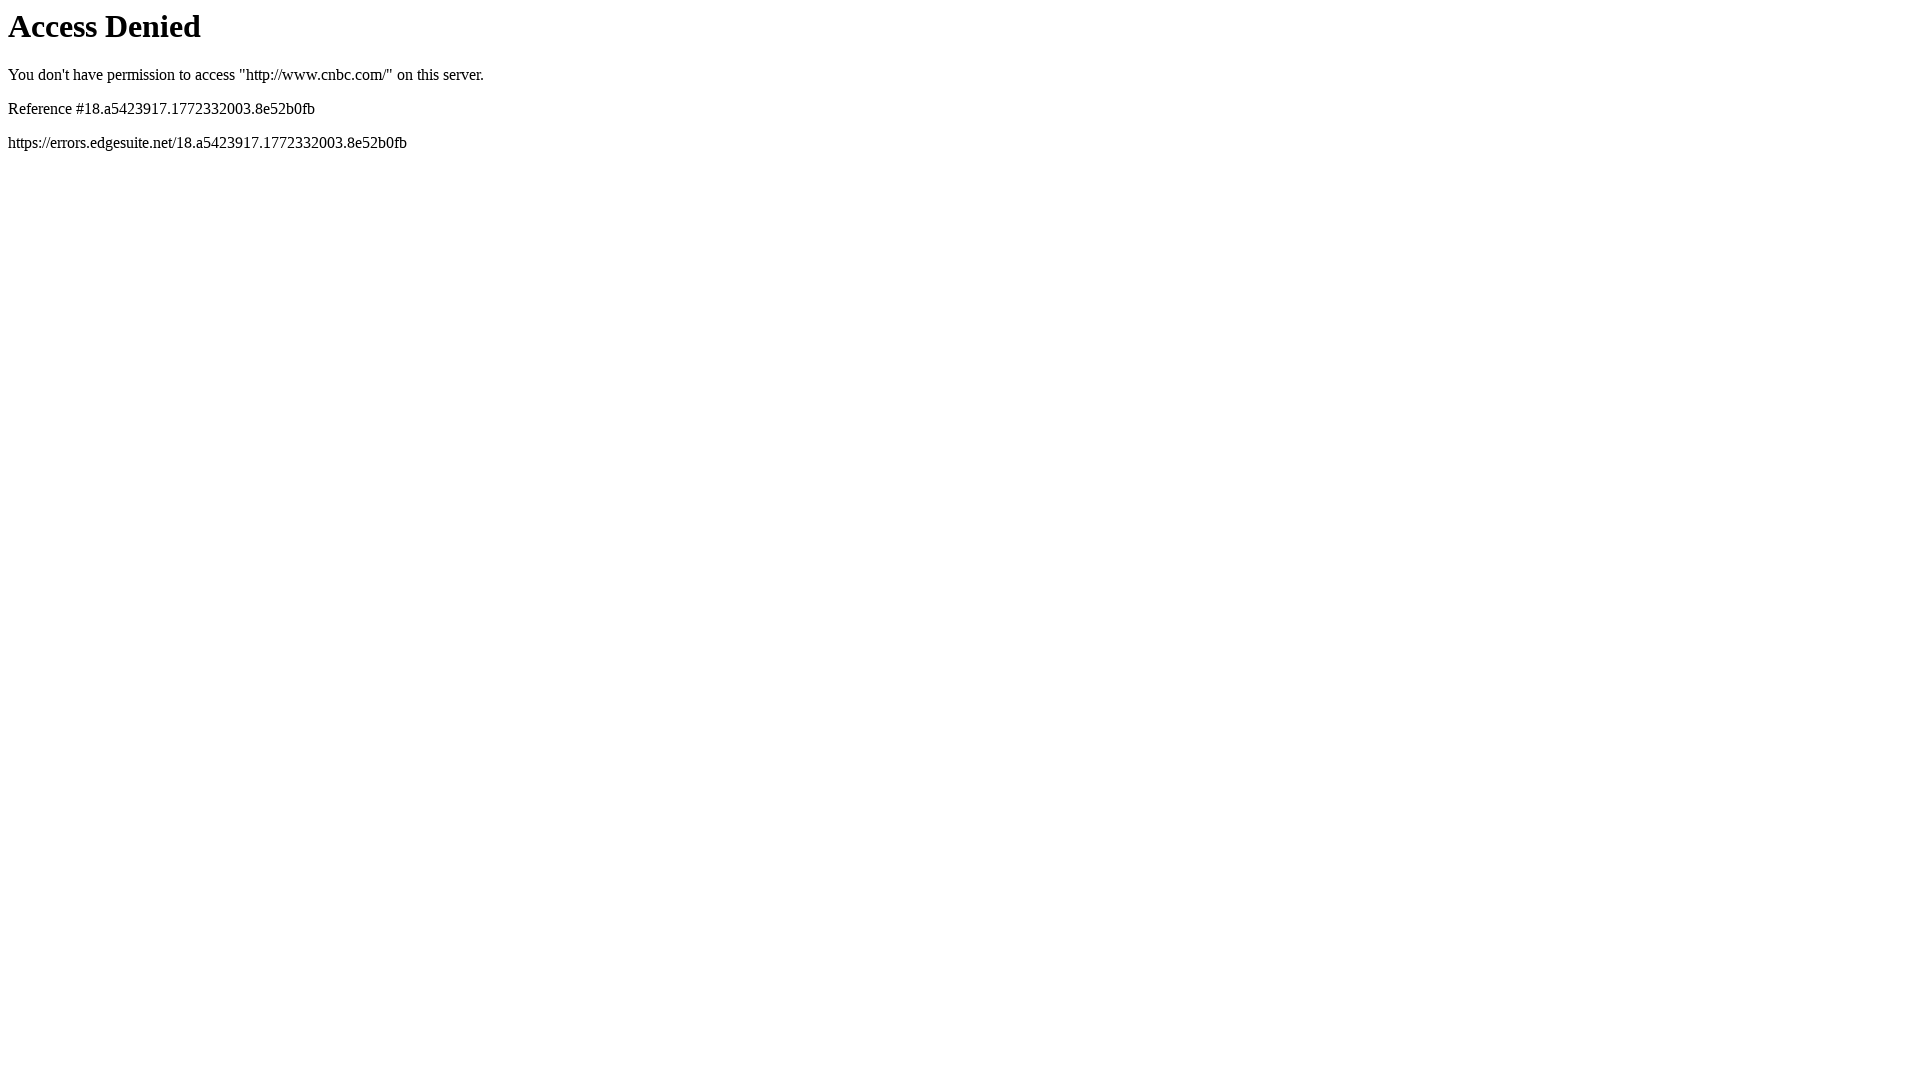